Tests dropdown selection functionality by selecting options by index, visible text, and value from a select menu

Starting URL: https://demoqa.com/select-menu

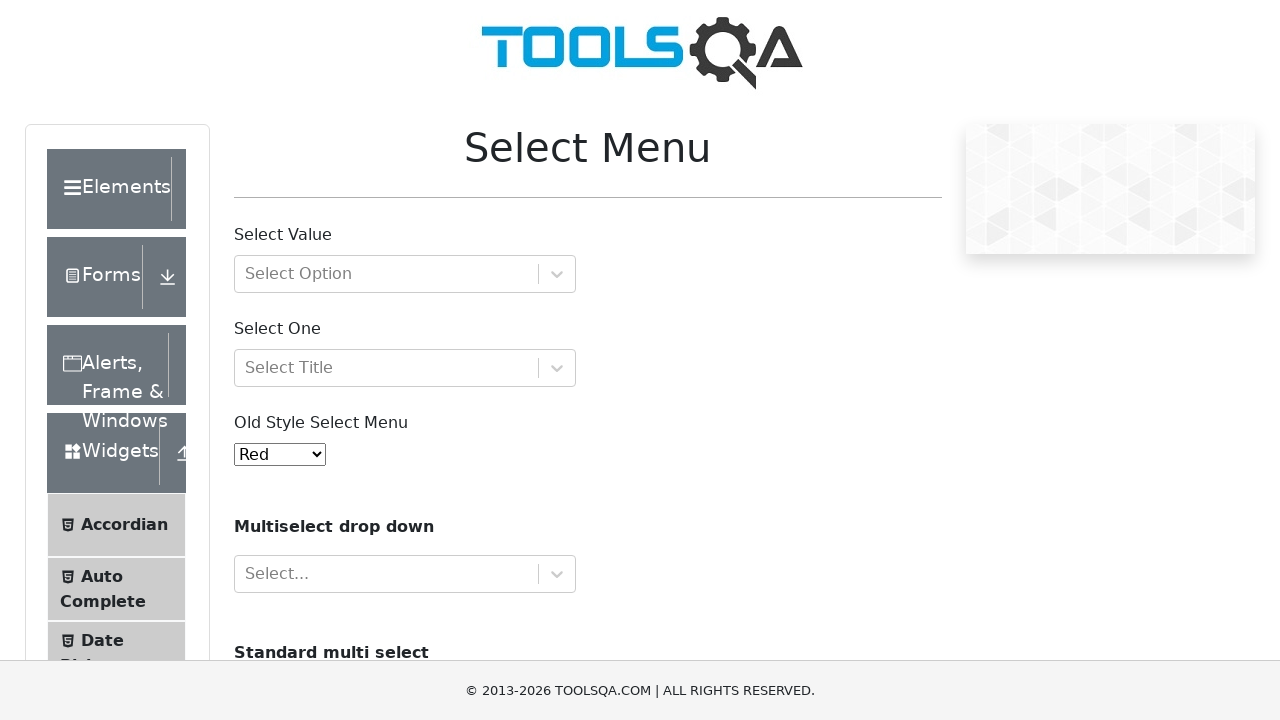

Located the old-style select dropdown menu
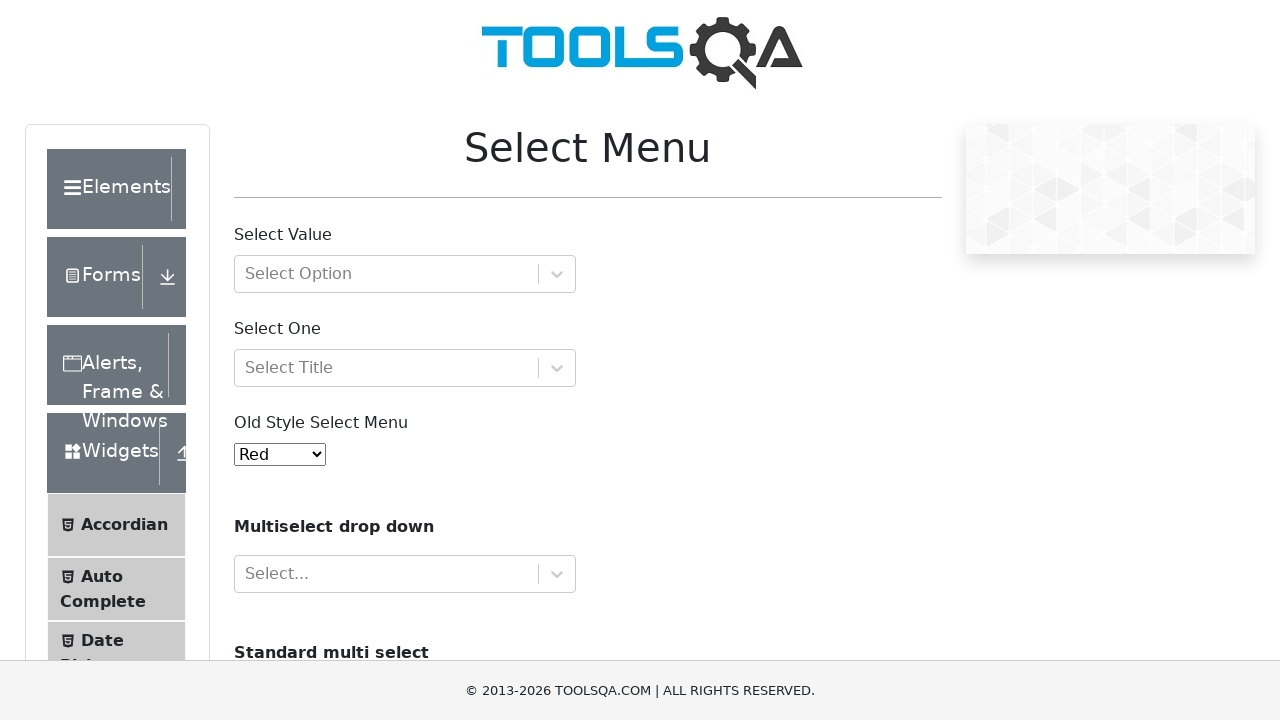

Selected option at index 2 from dropdown on #oldSelectMenu
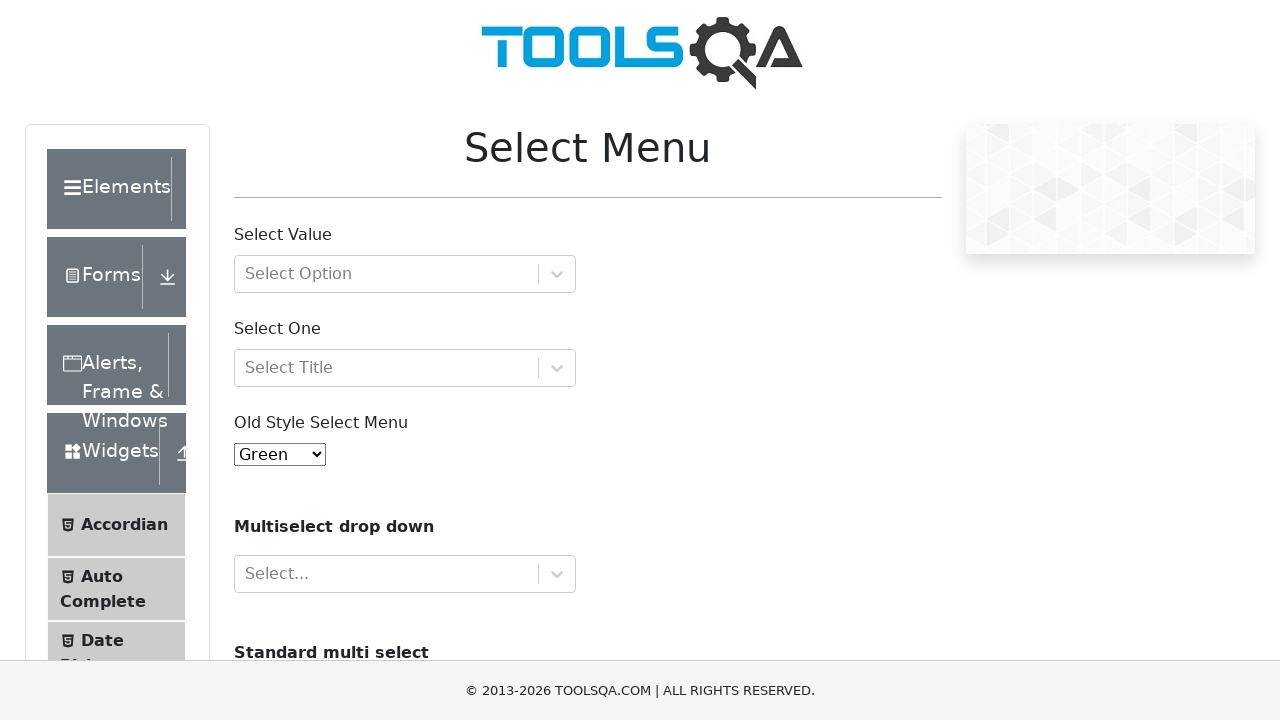

Selected option with visible text 'Red' from dropdown on #oldSelectMenu
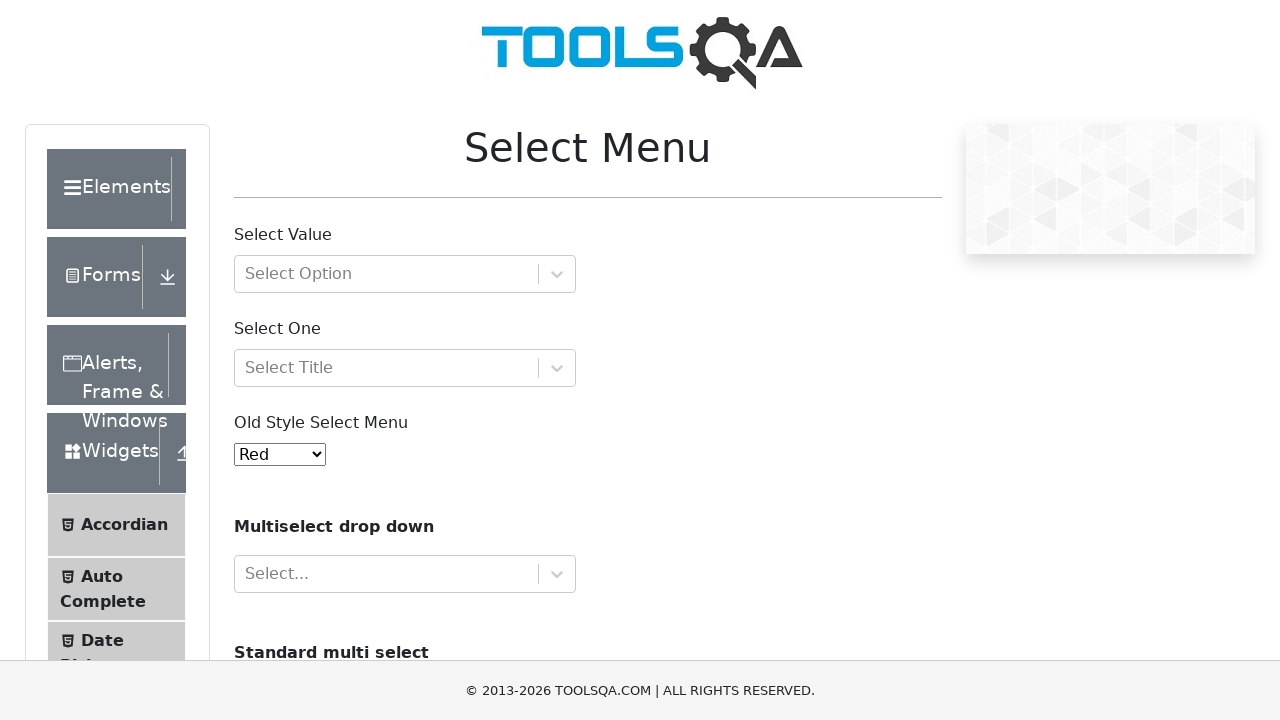

Selected option with value '8' from dropdown on #oldSelectMenu
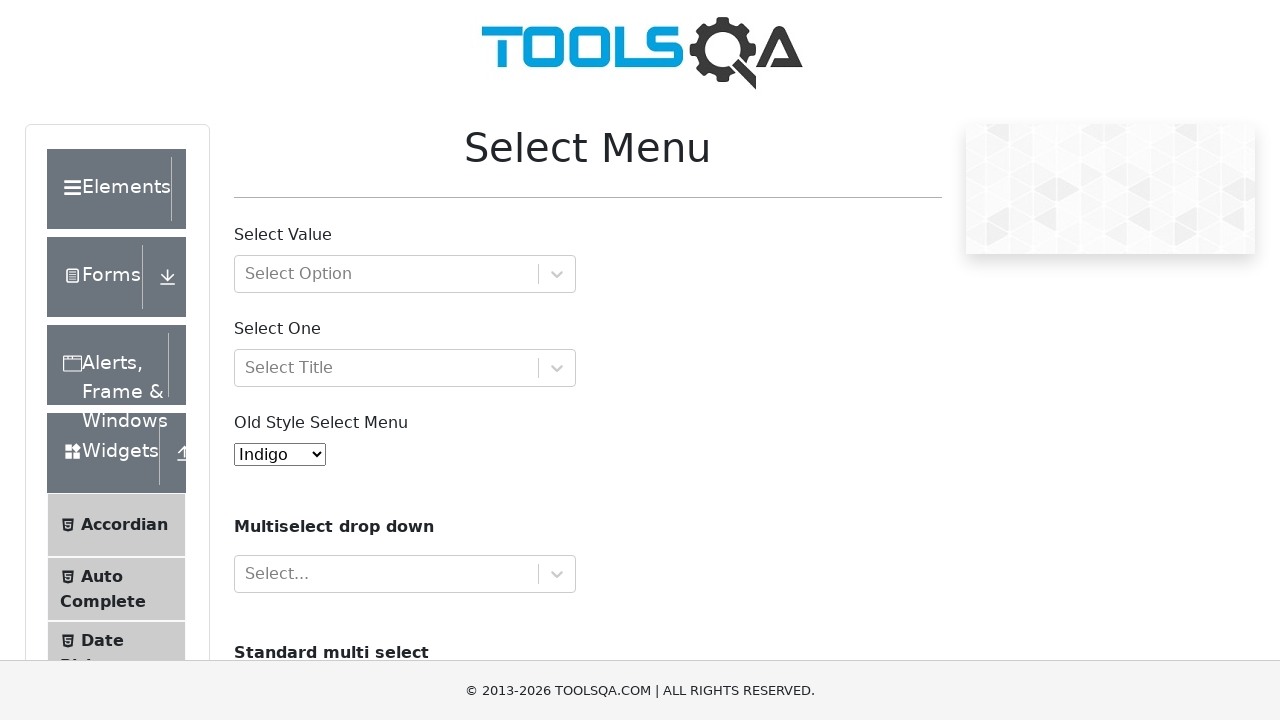

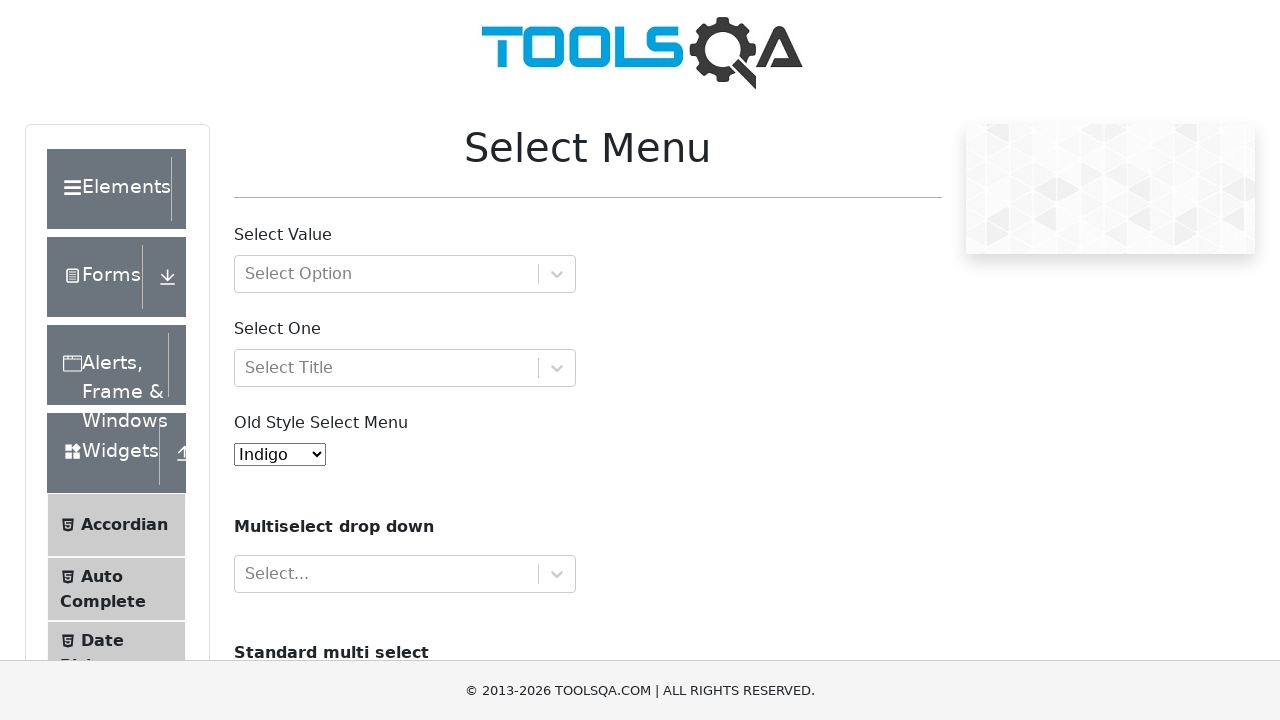